Tests YopMail temporary email service by searching for an inbox, switching to email frames, and reading email content

Starting URL: http://www.yopmail.com/

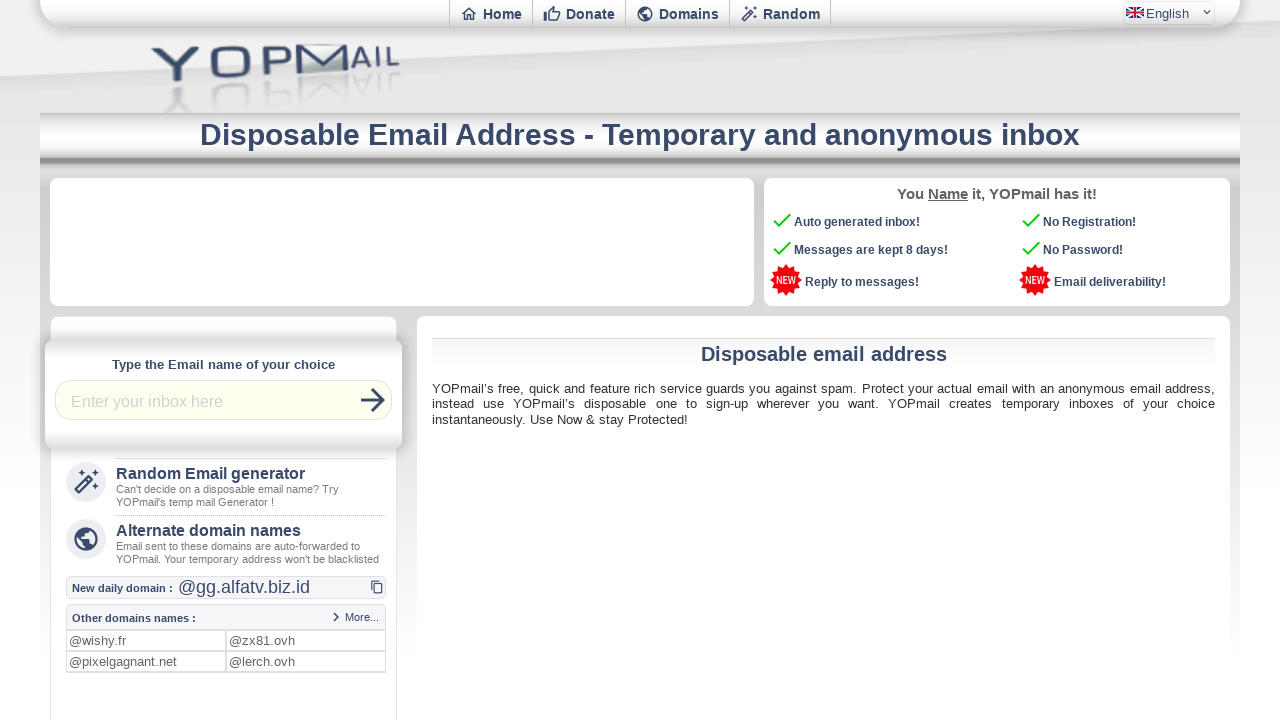

Filled login field with 'automationtest' on #login
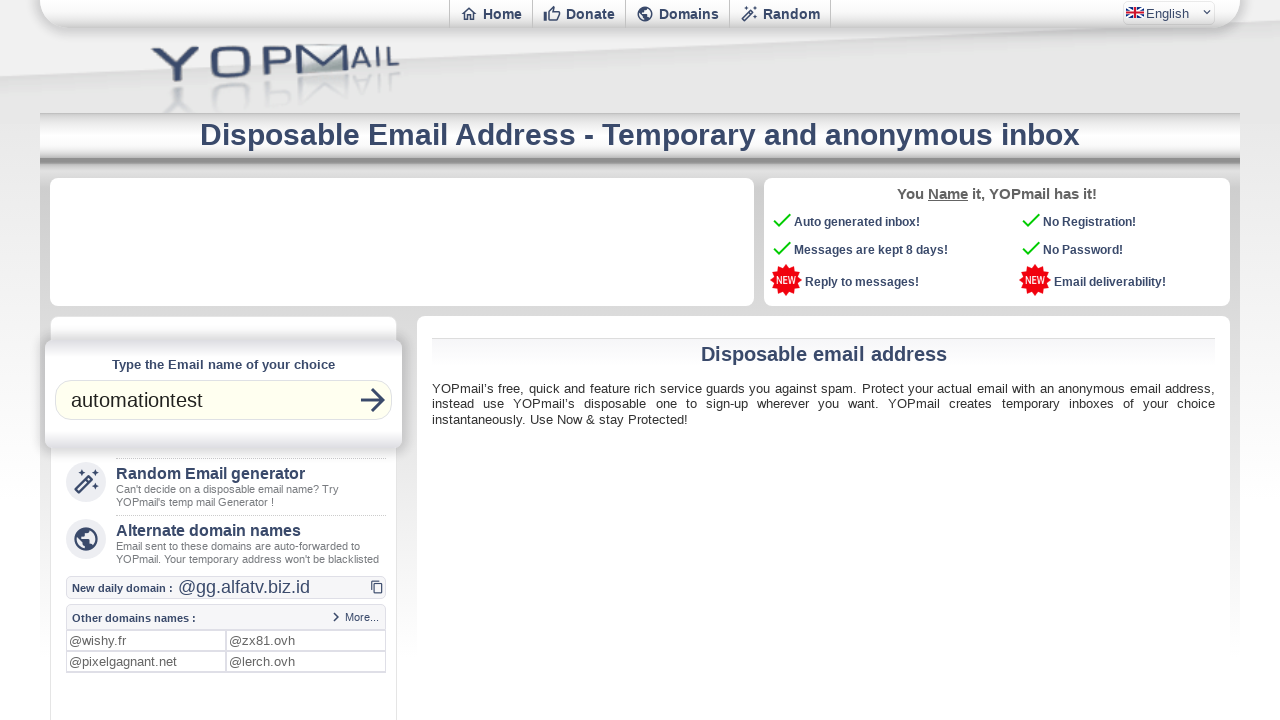

Clicked check inbox button at (373, 400) on button.md
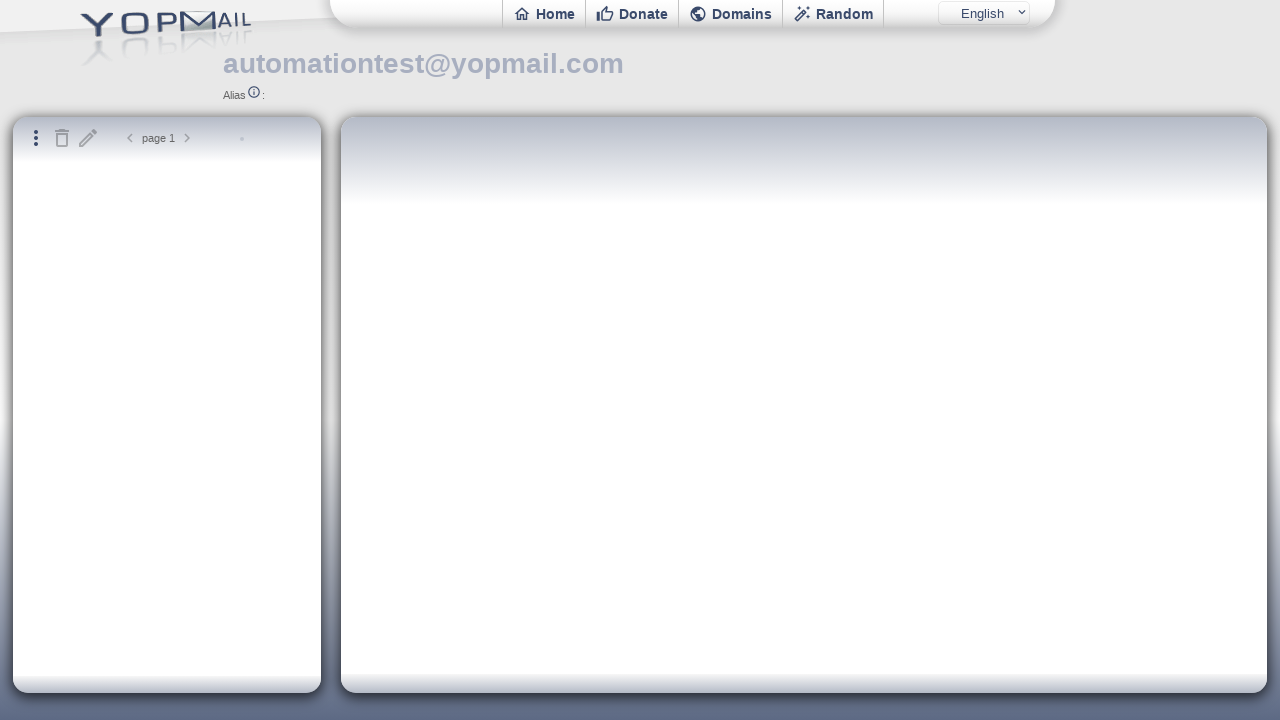

Waited 2 seconds for page to load
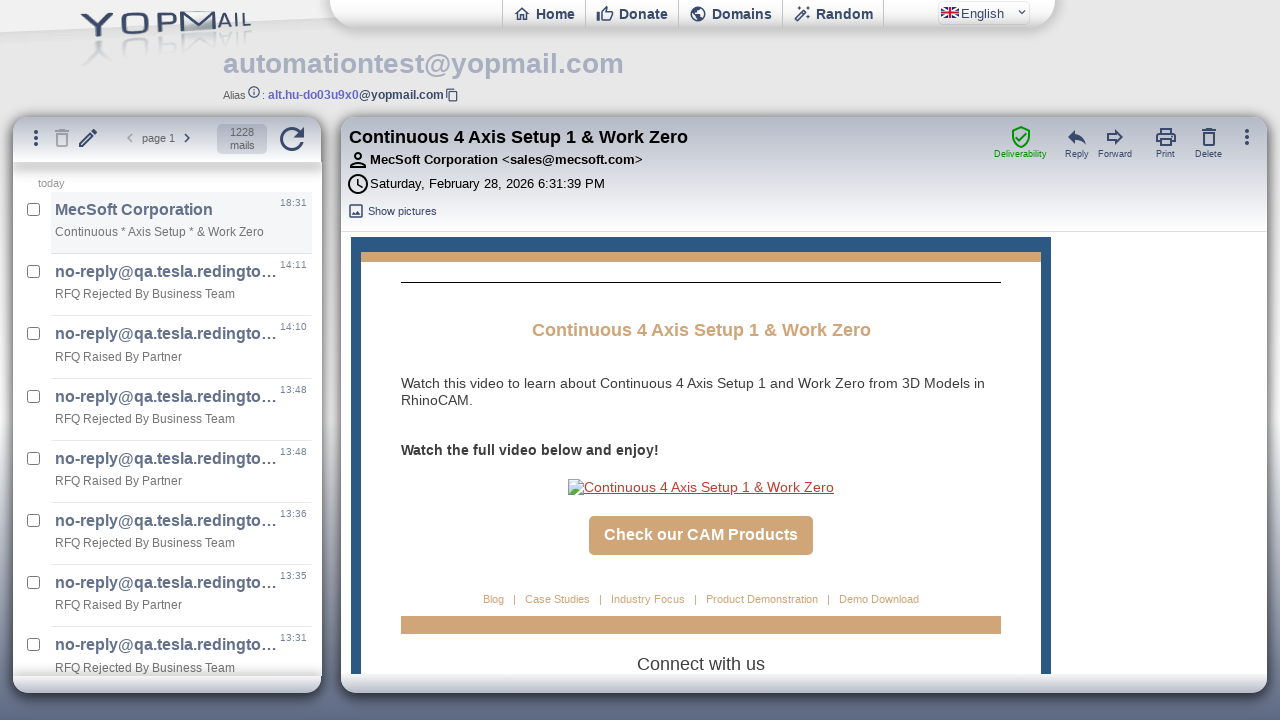

Located inbox frame element
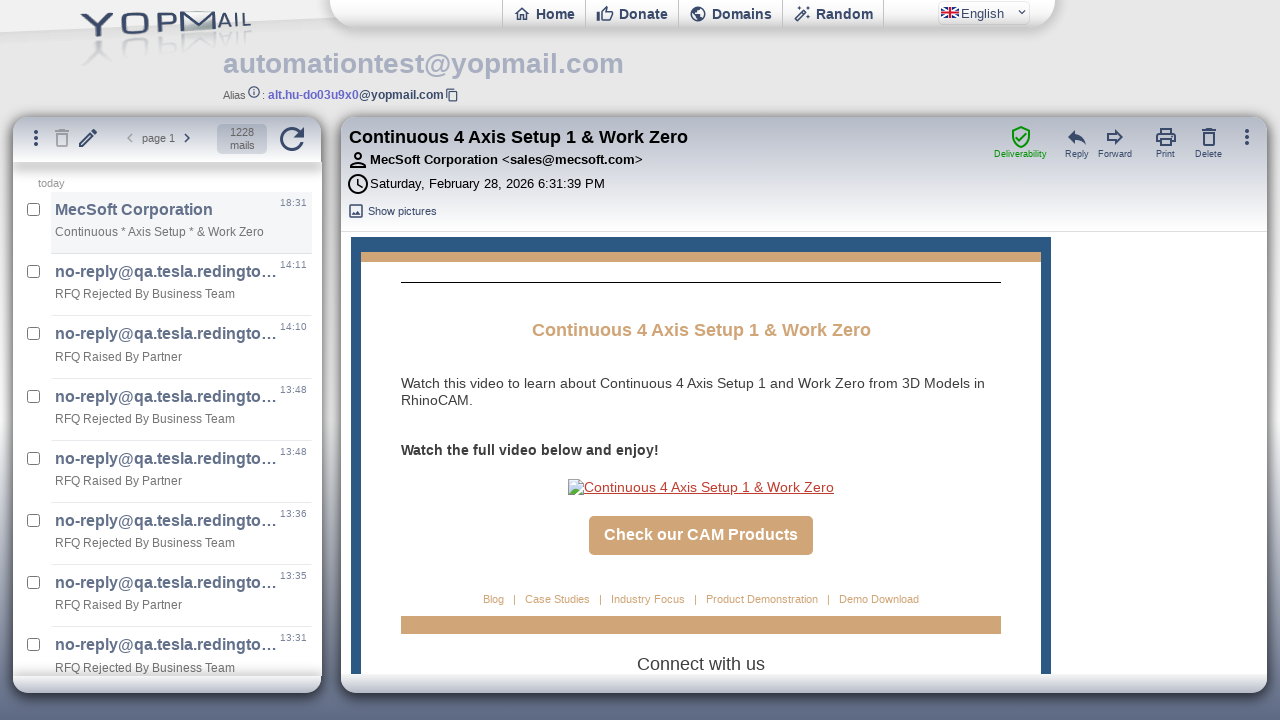

Waited 2 seconds for mail frame to load
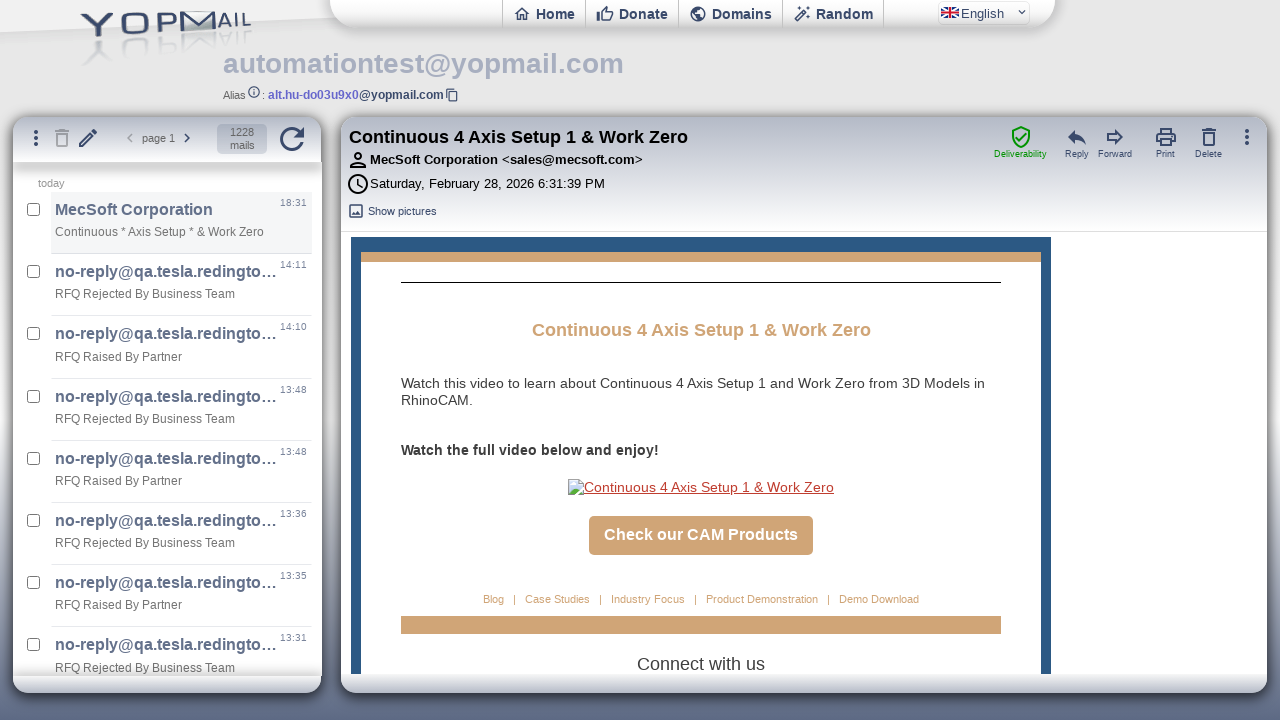

Located mail content frame element
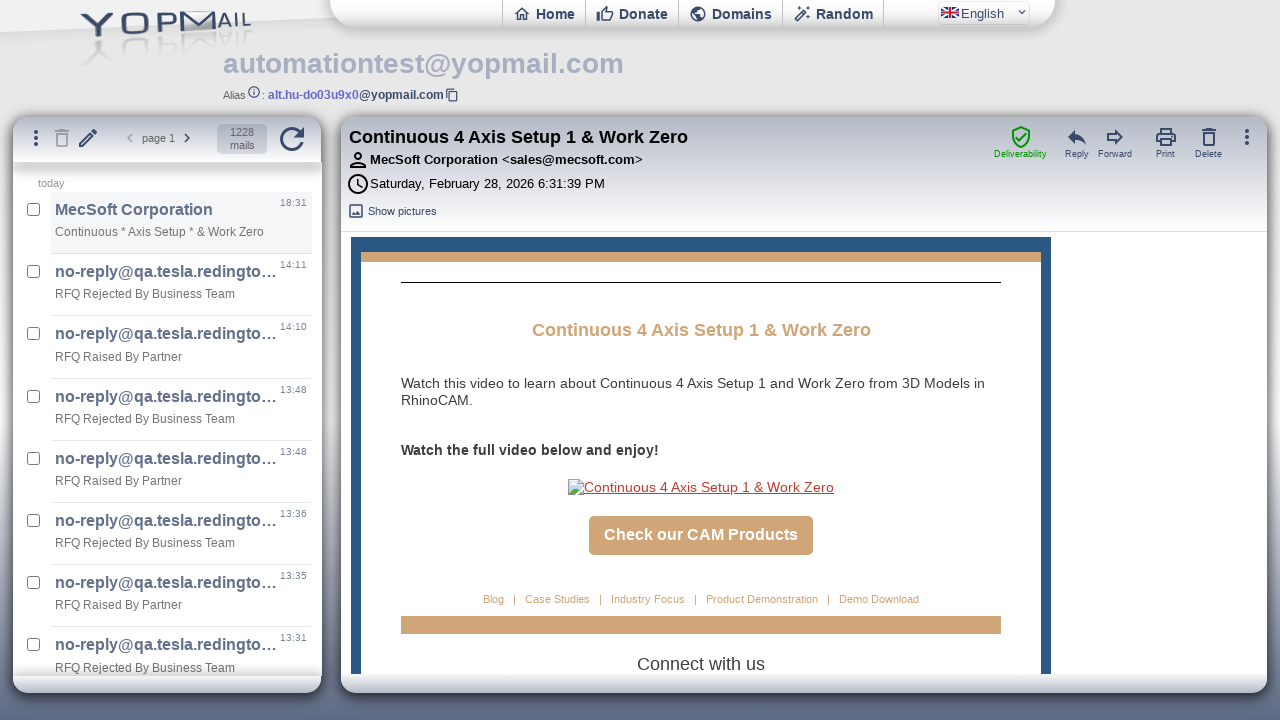

Email content became visible in mail frame
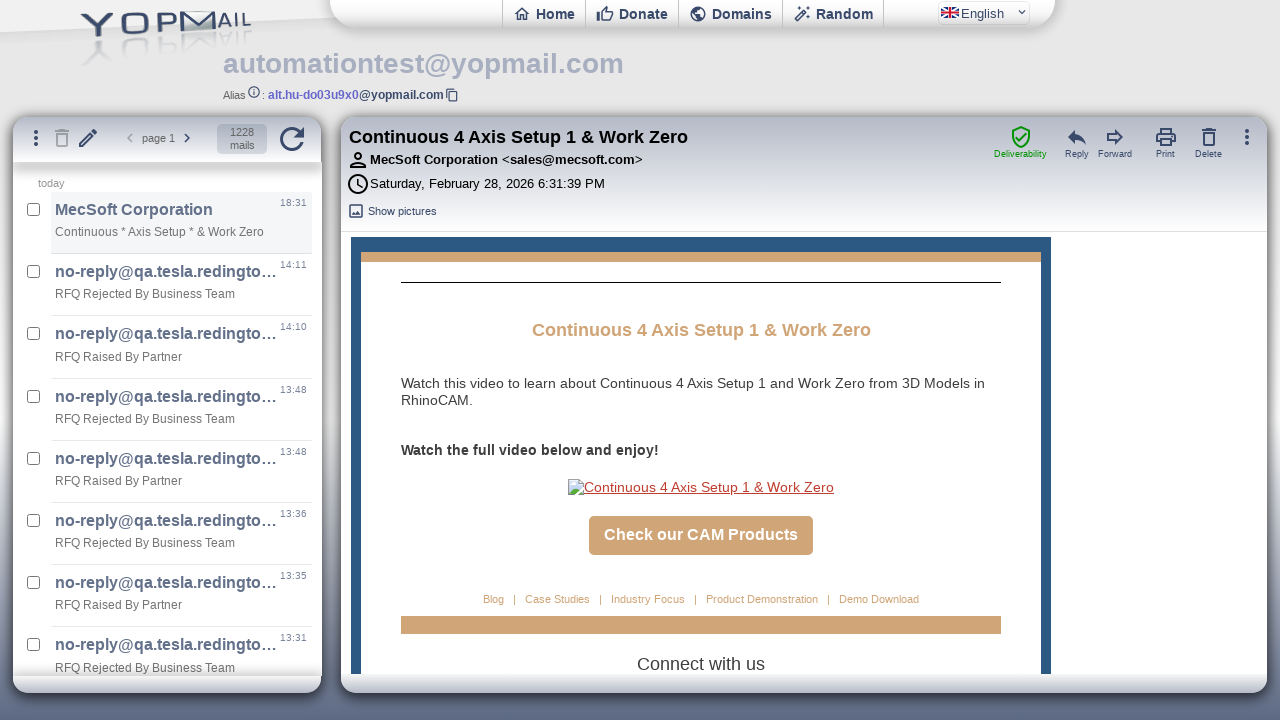

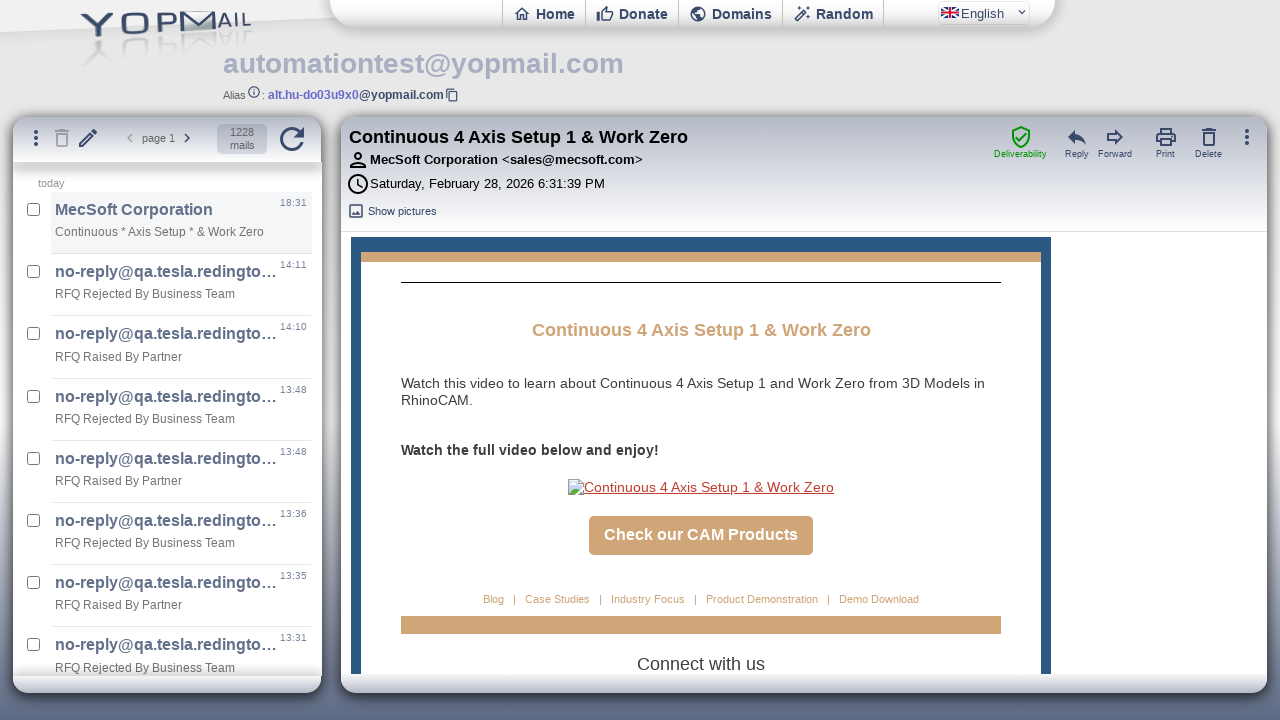